Tests the Jordan Department of Lands and Survey map search functionality by selecting a search type, entering a DLS key identifier, and submitting the search

Starting URL: https://maps.dls.gov.jo/dlsweb/index.html

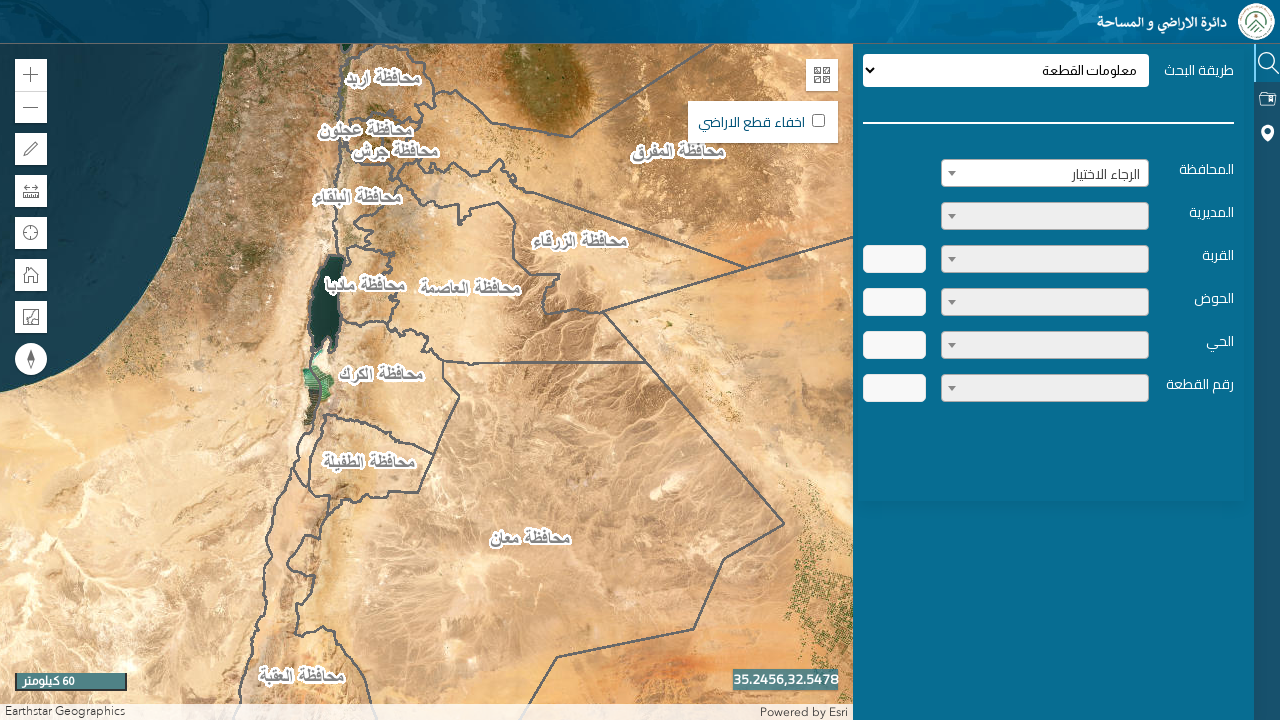

Selected 'search_dlskey' from search type dropdown on #form-search-select
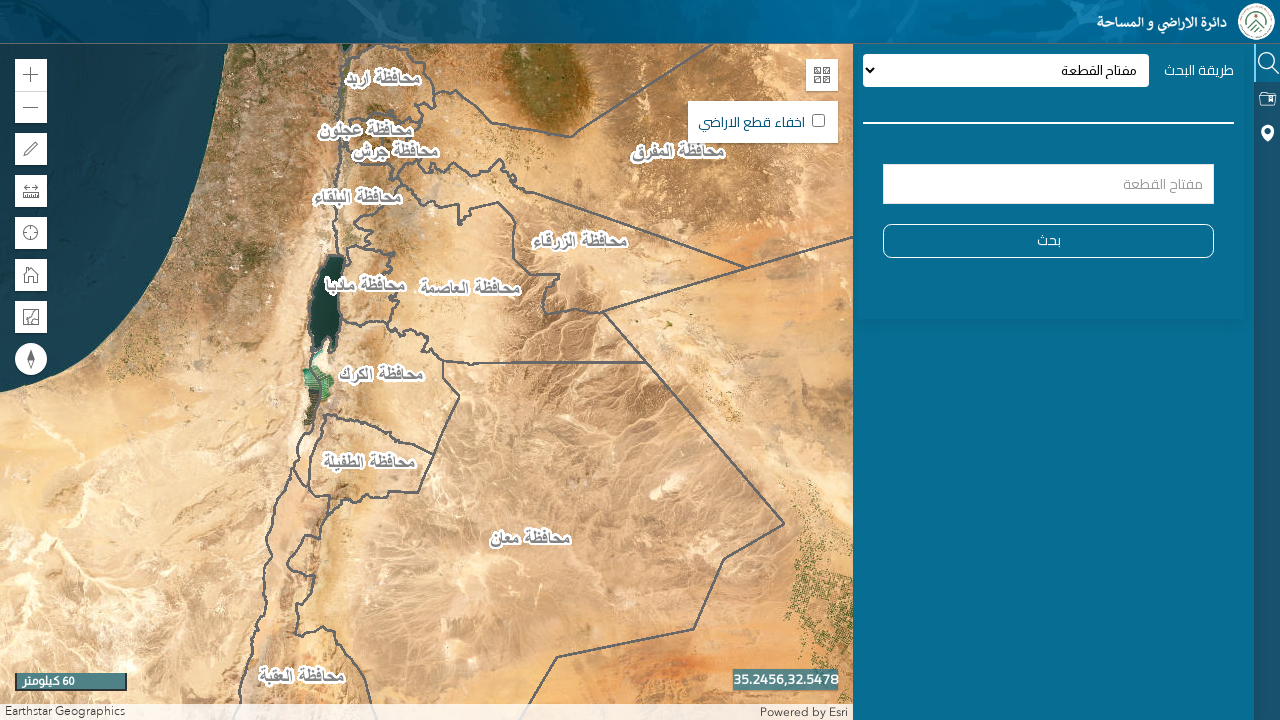

Entered DLS key identifier '017200100000002' in search field on #txt_dlskey_search
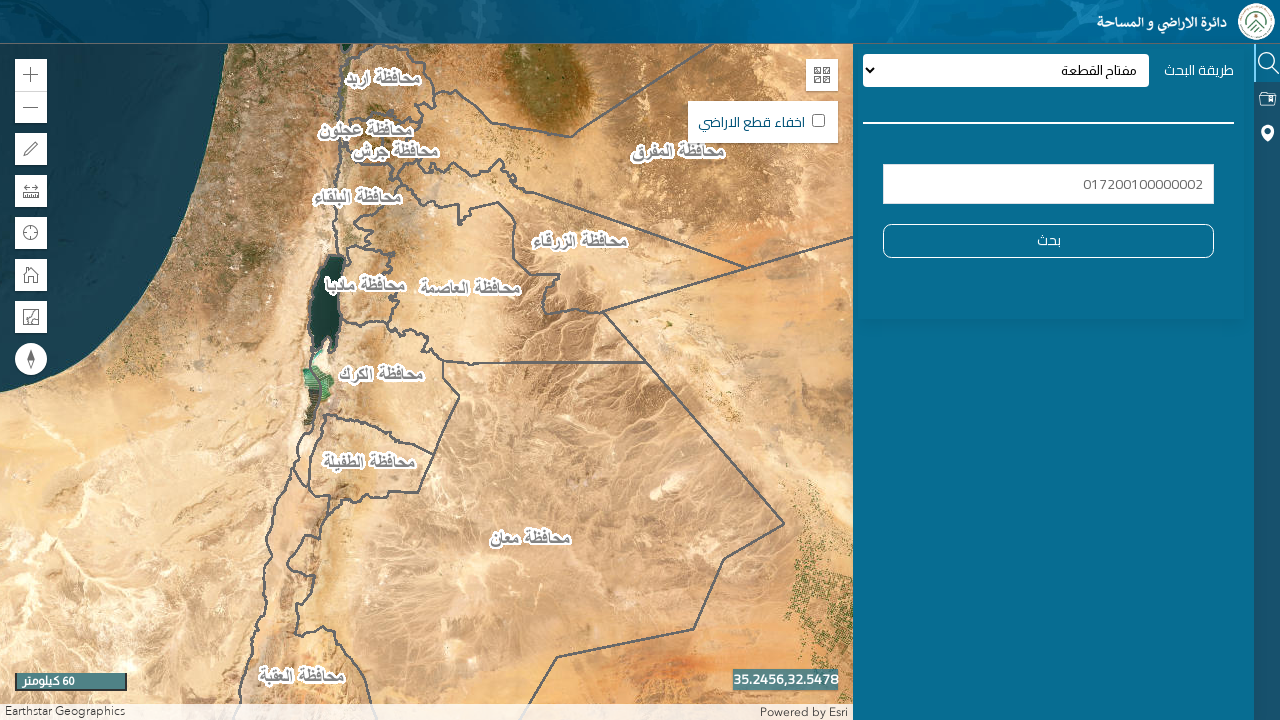

Clicked search button to submit DLS key search at (1049, 241) on #dlskey_search-button
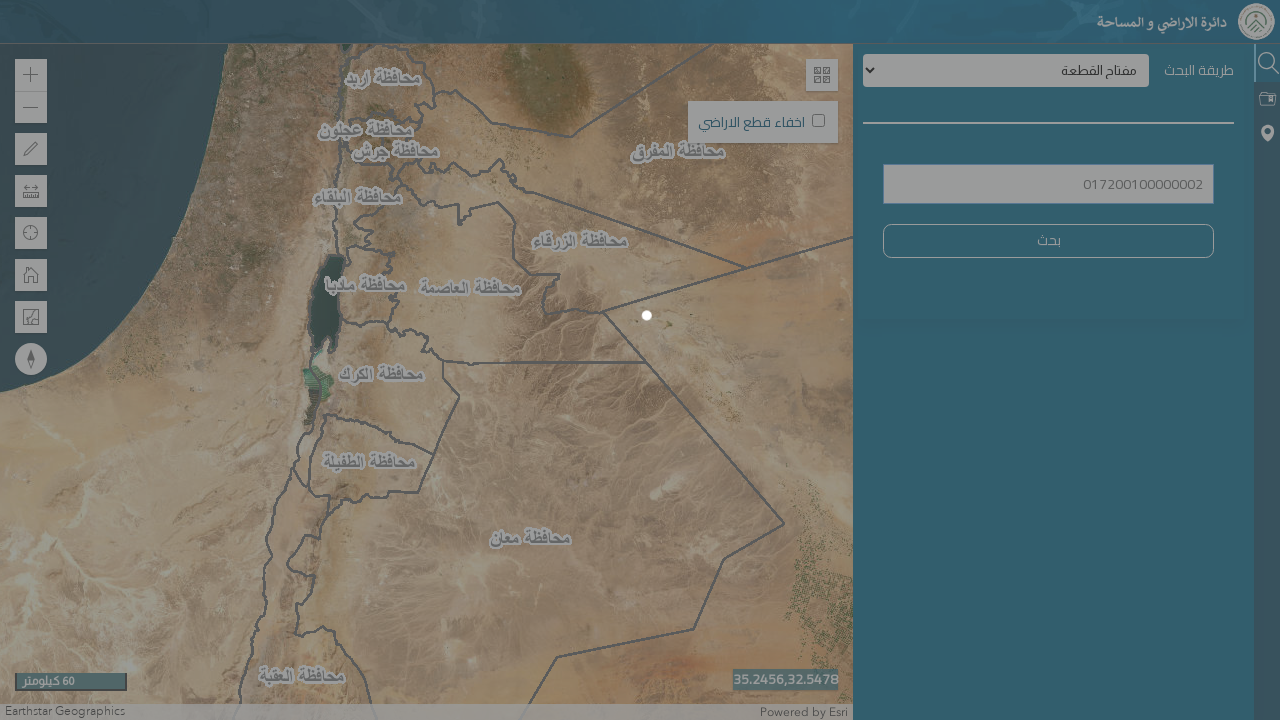

Waited for search results to load (networkidle)
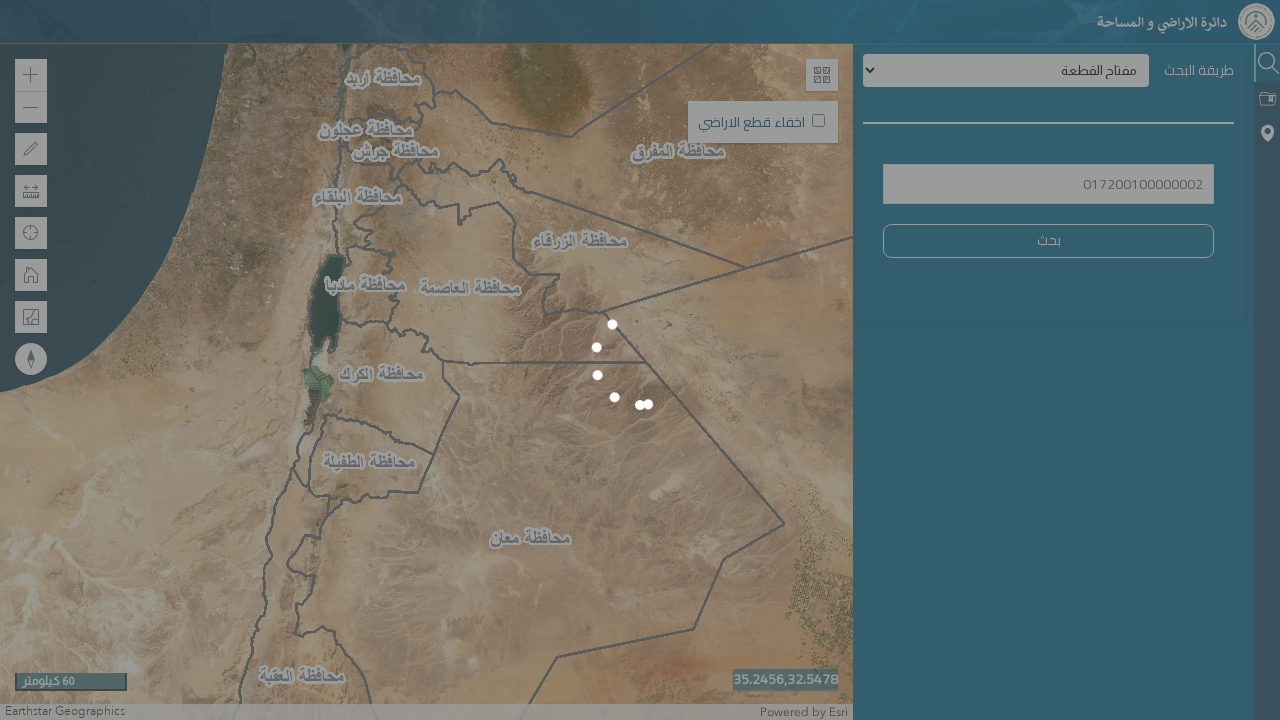

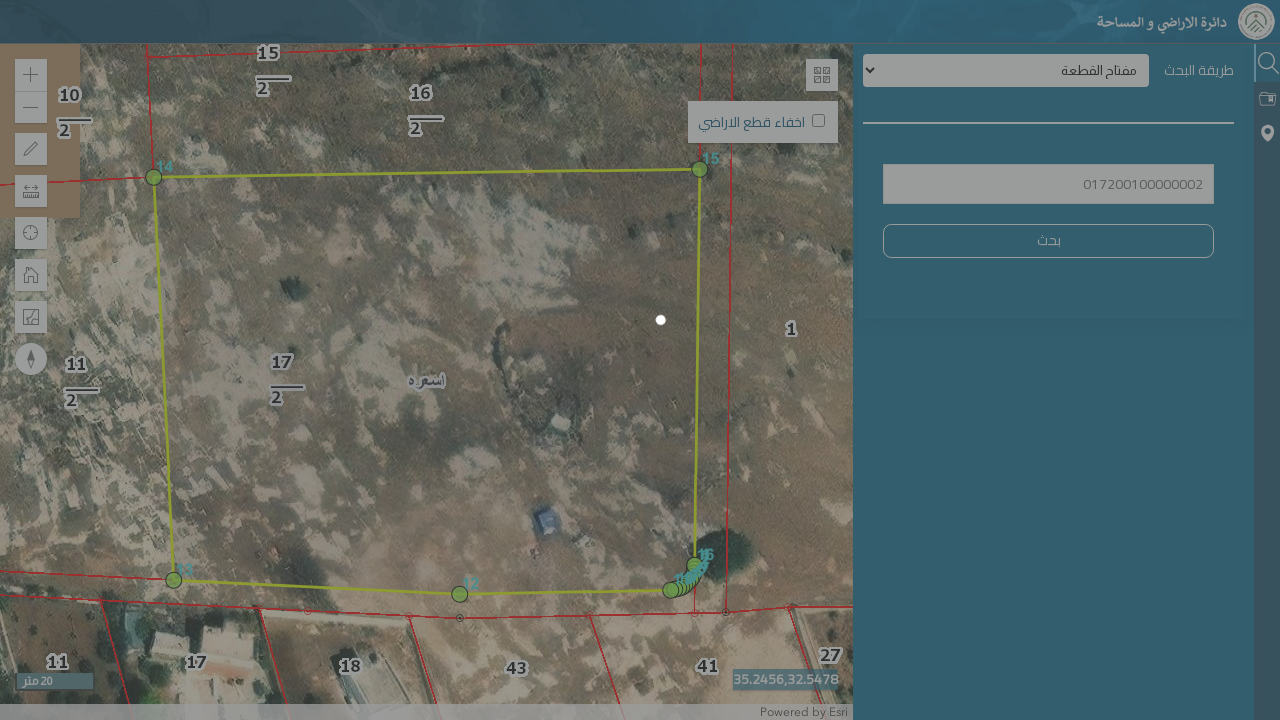